Tests that the text input field is cleared after adding a todo item

Starting URL: https://demo.playwright.dev/todomvc

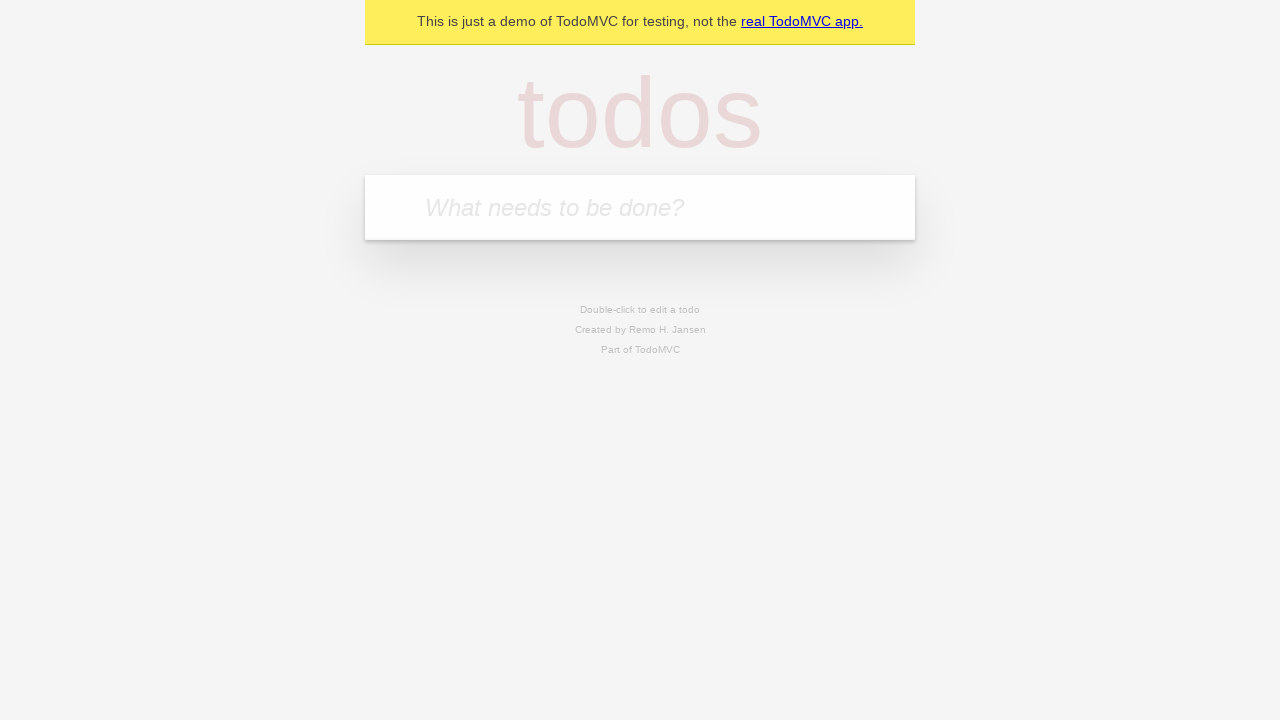

Located the todo input field with placeholder 'What needs to be done?'
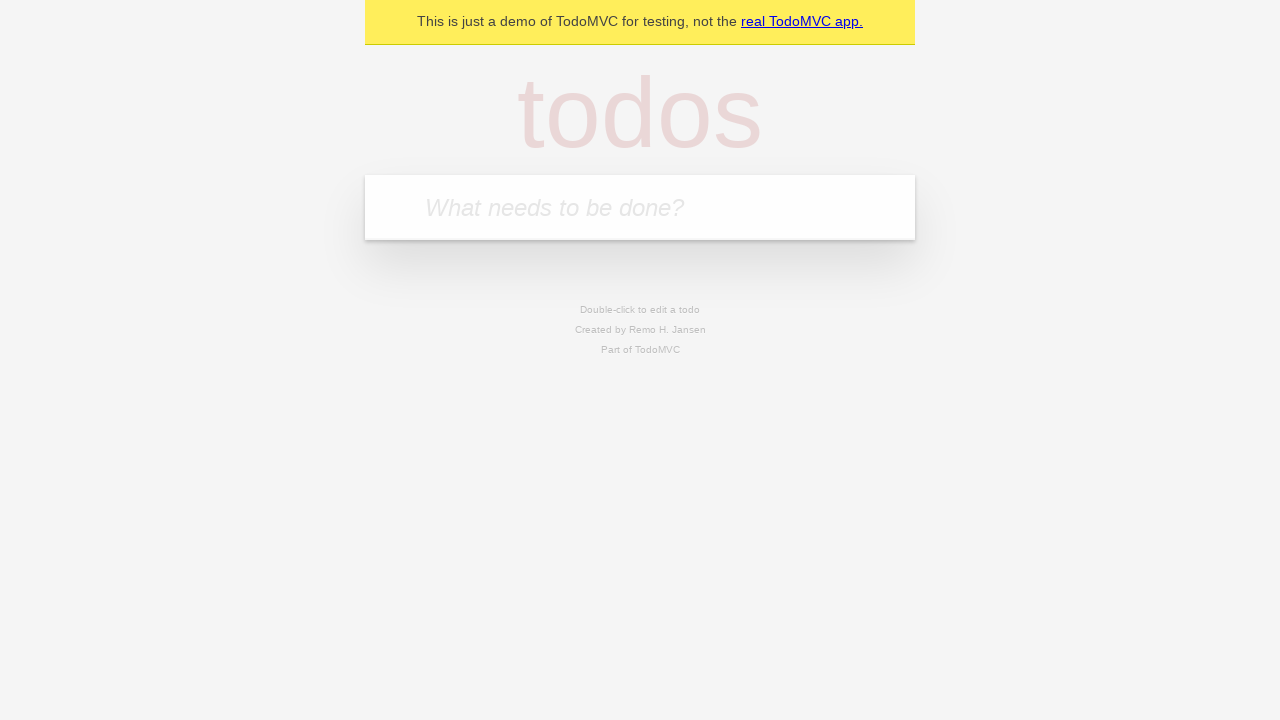

Filled the todo input field with 'buy some cheese' on internal:attr=[placeholder="What needs to be done?"i]
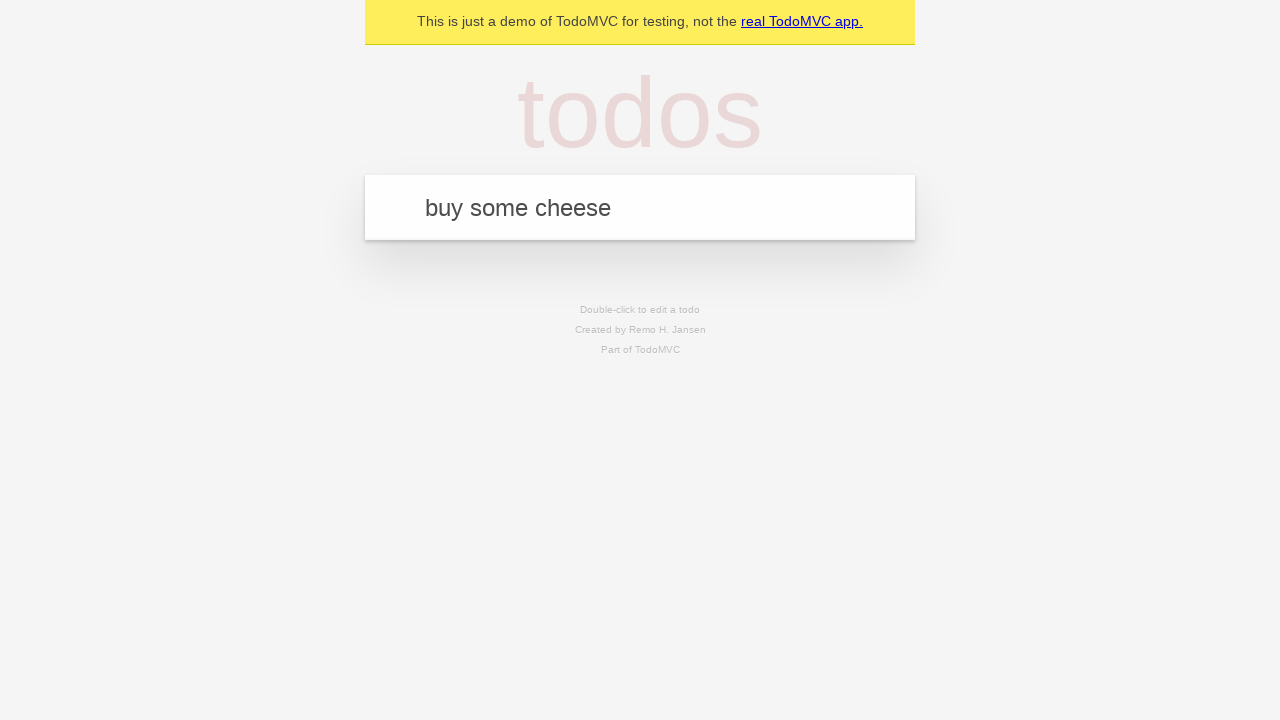

Pressed Enter to submit the todo item on internal:attr=[placeholder="What needs to be done?"i]
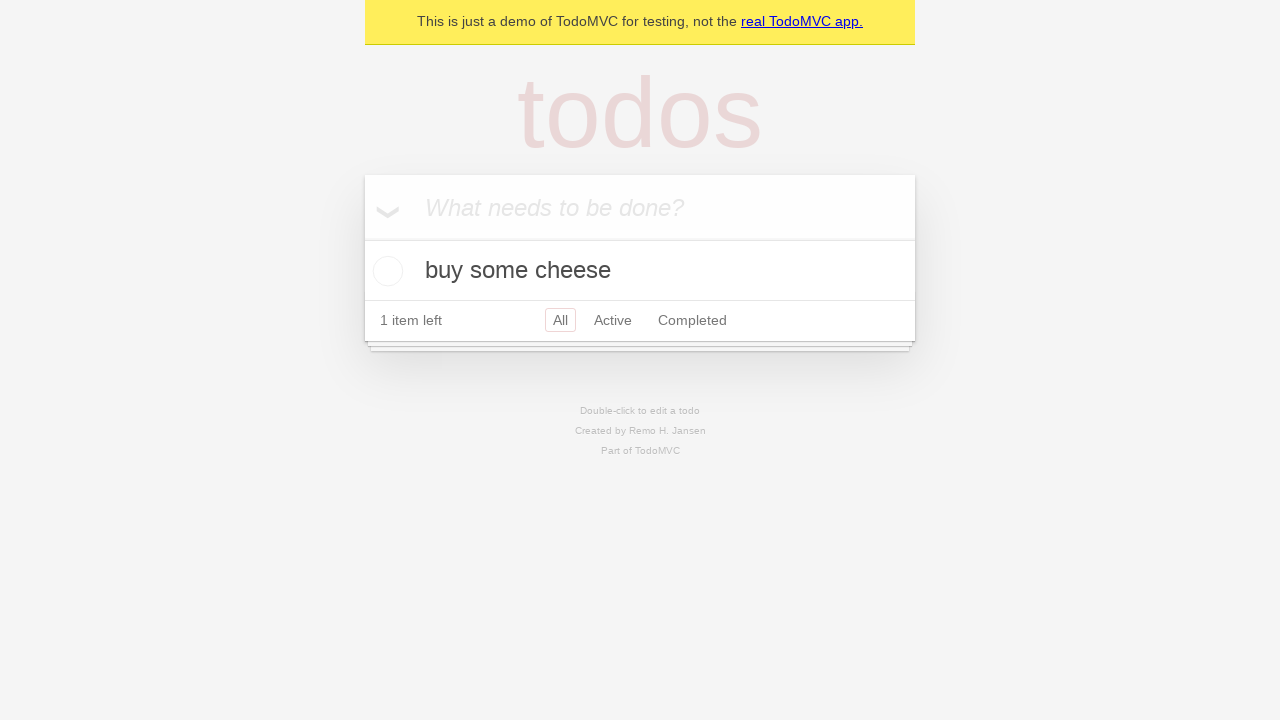

Todo item appeared in the list
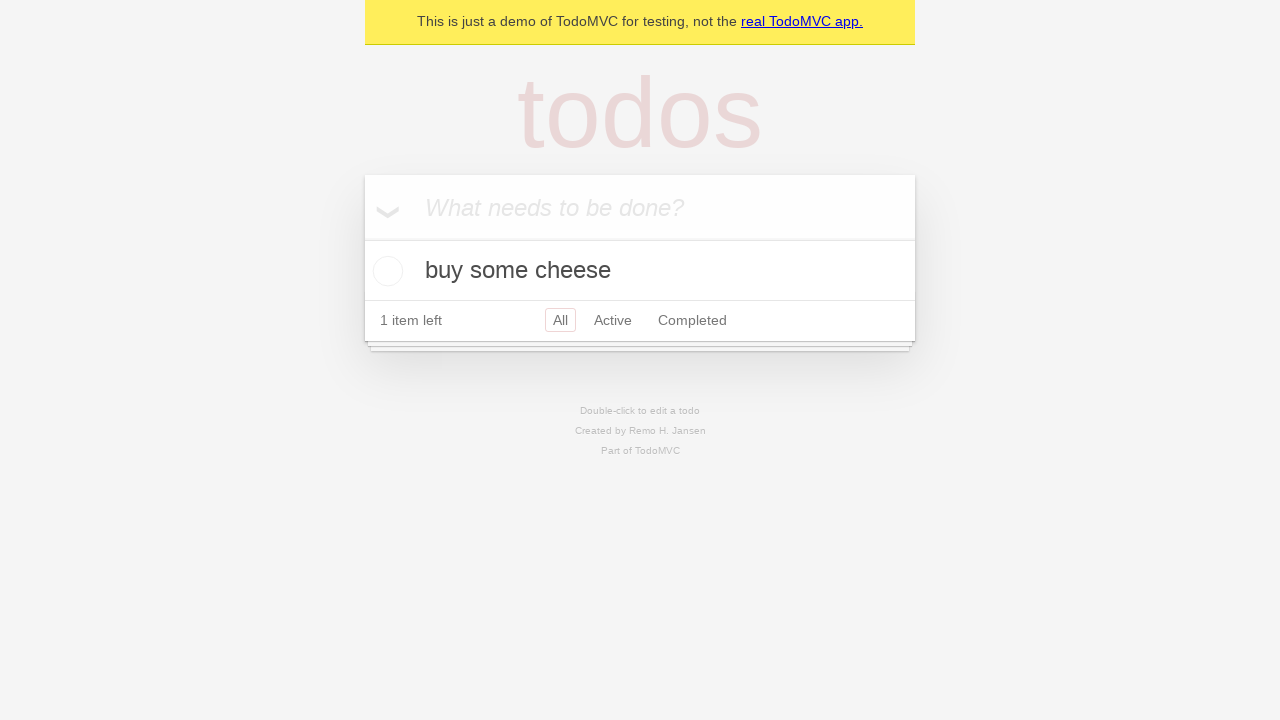

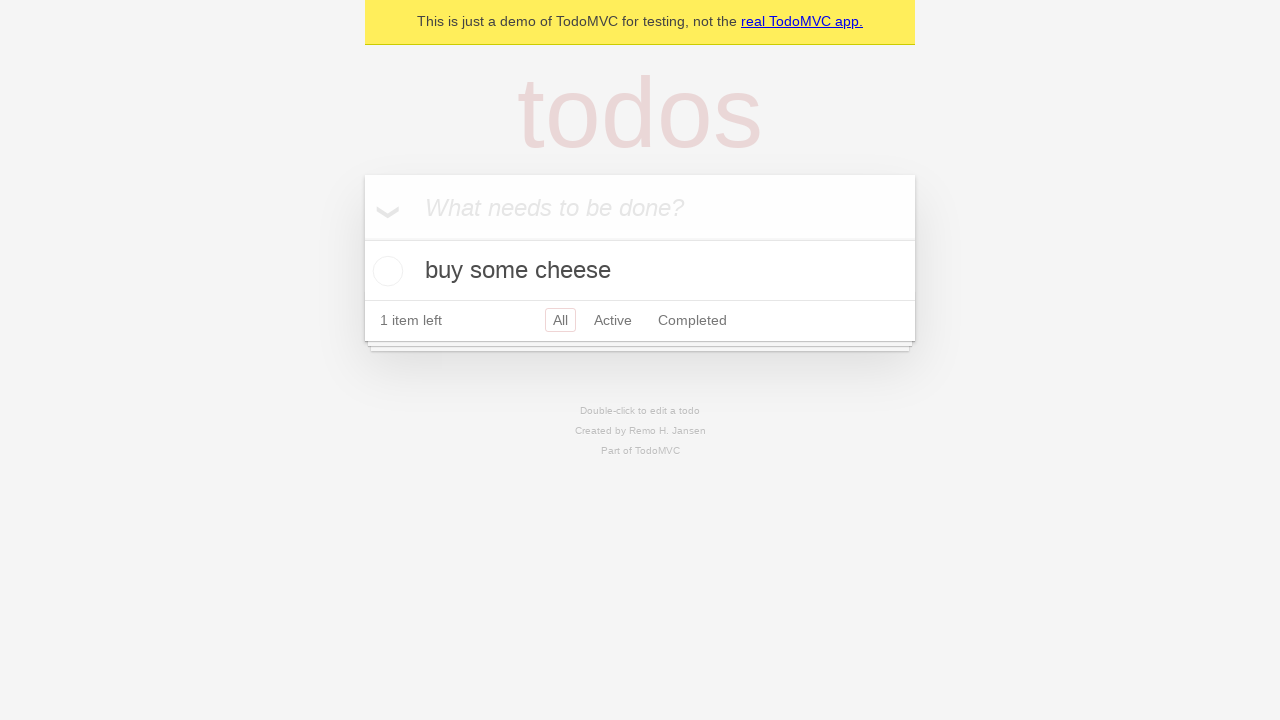